Tests drag and drop functionality on the jQuery UI droppable demo page by dragging an element onto a drop target within an iframe.

Starting URL: https://jqueryui.com/droppable/

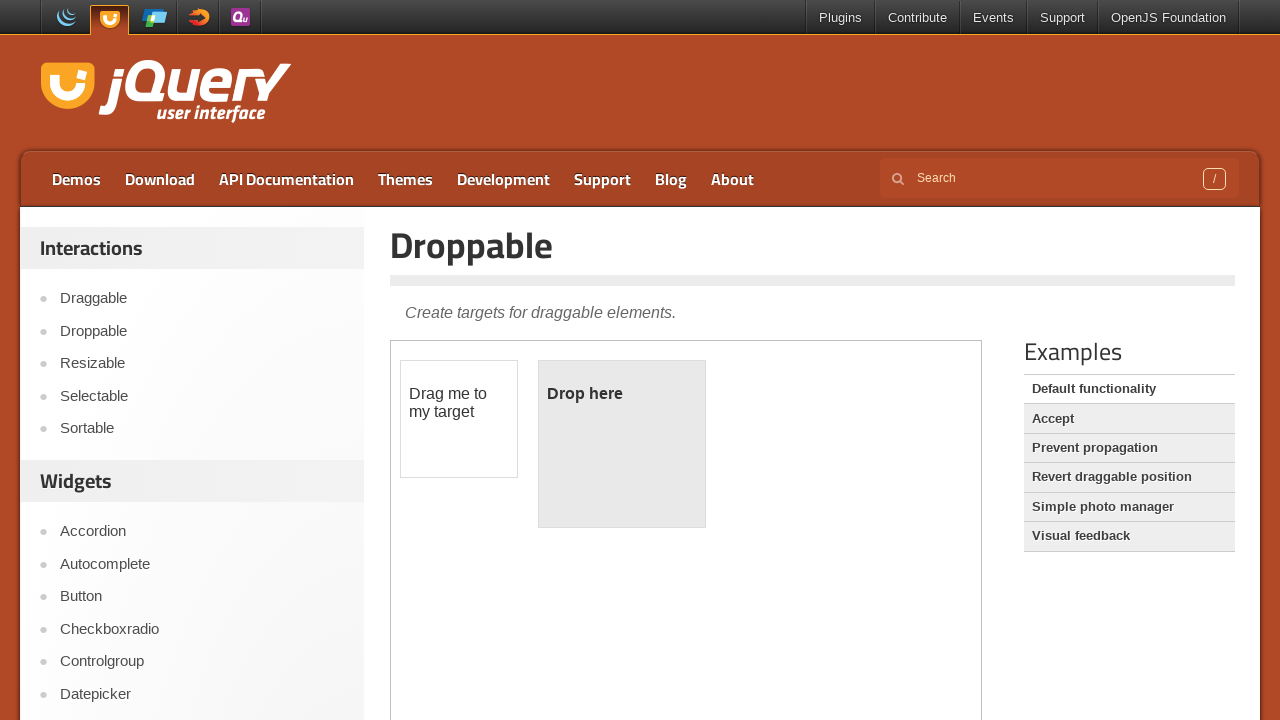

Located the demo iframe containing drag and drop elements
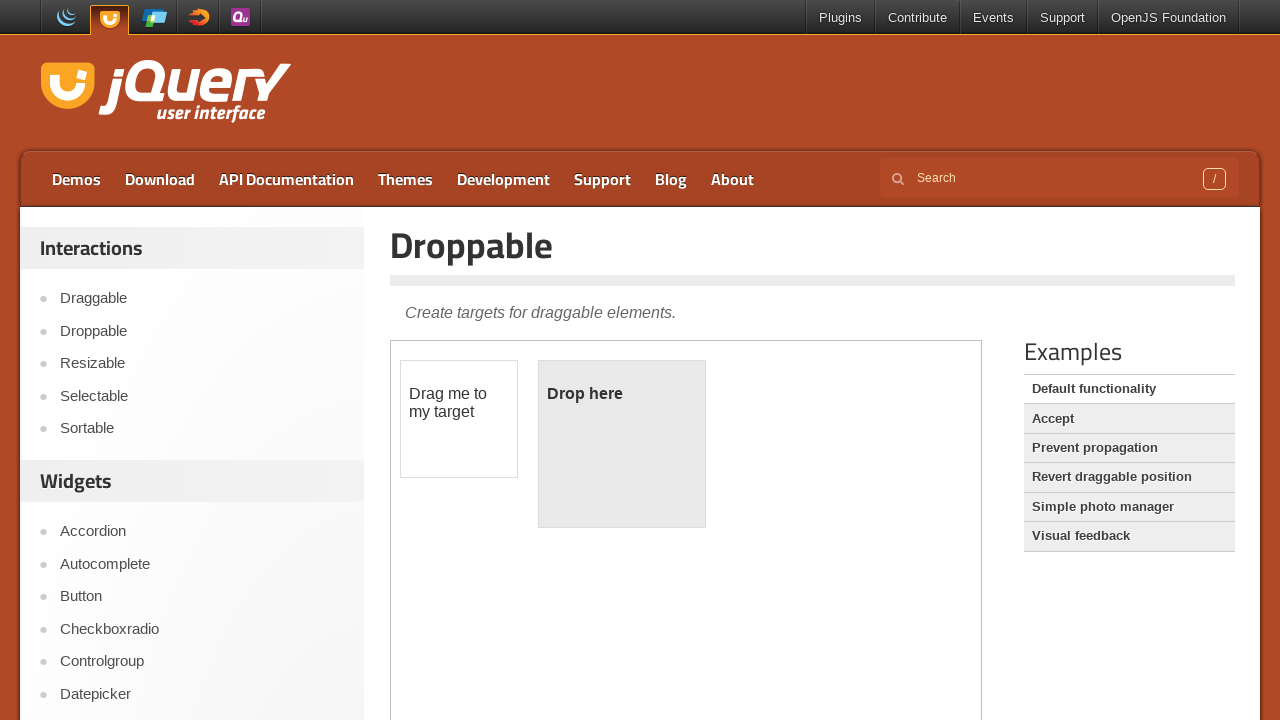

Located the draggable element within the iframe
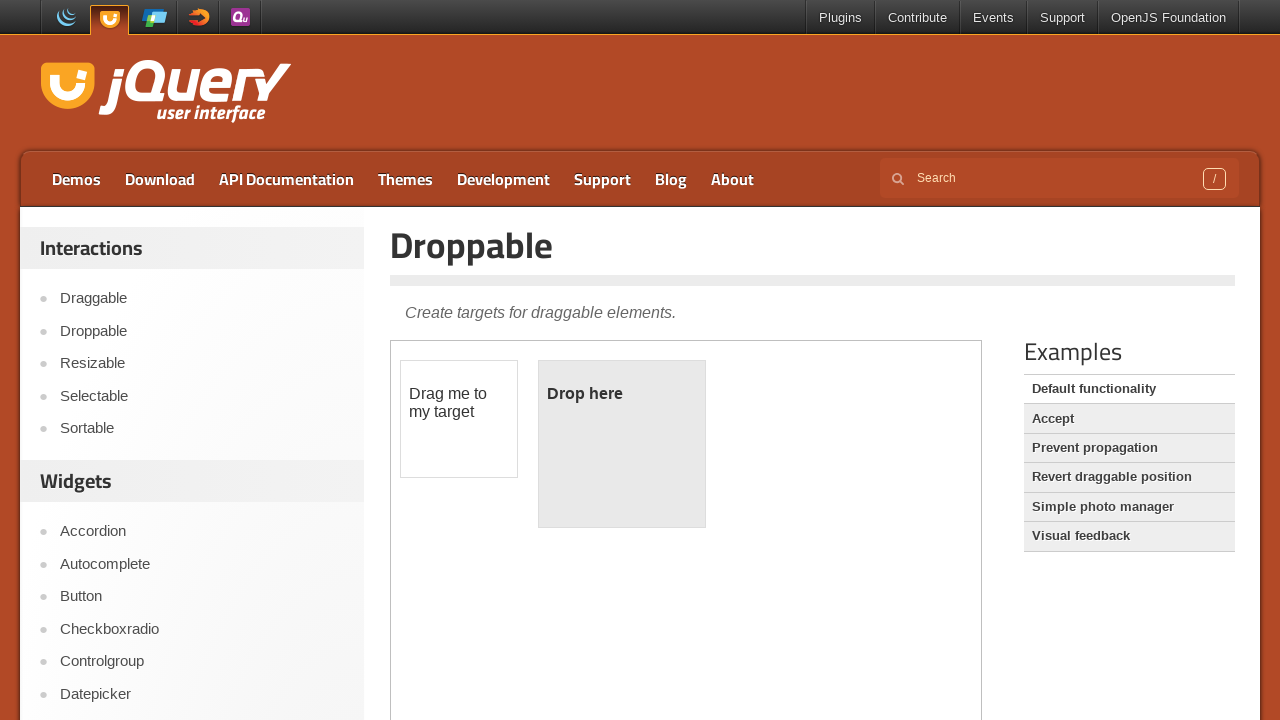

Located the droppable target element within the iframe
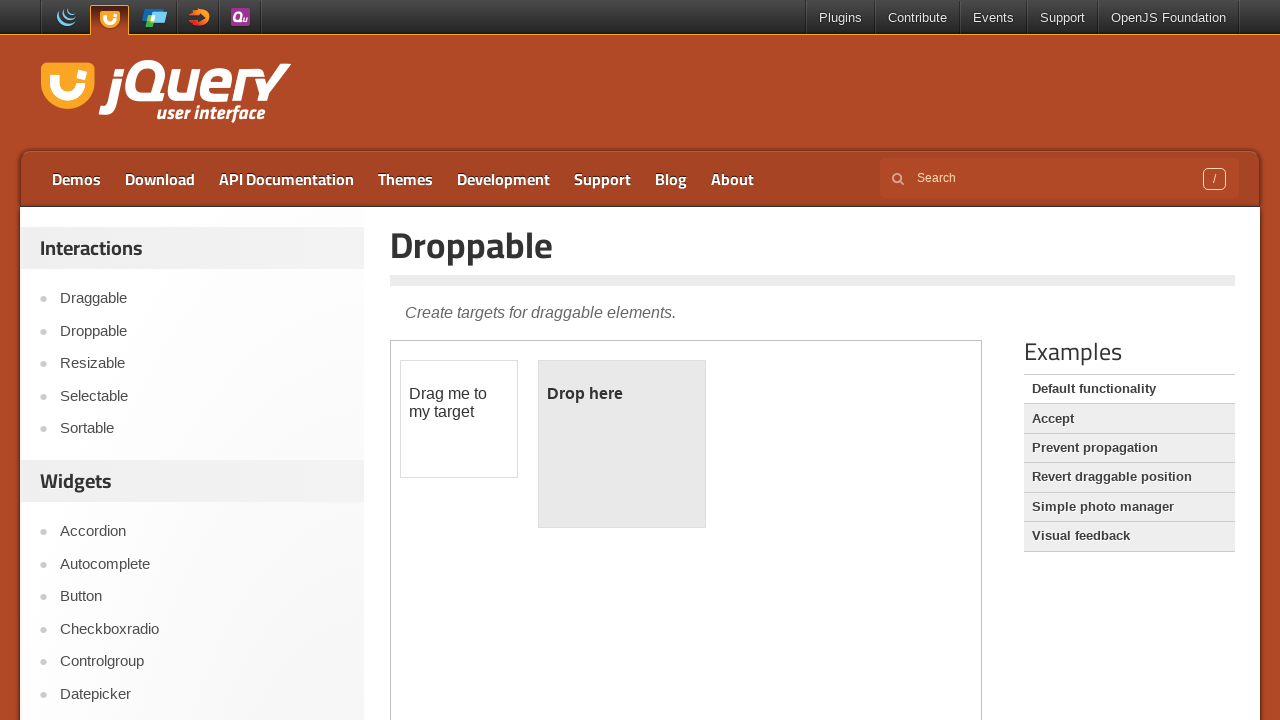

Dragged the draggable element onto the droppable target at (622, 444)
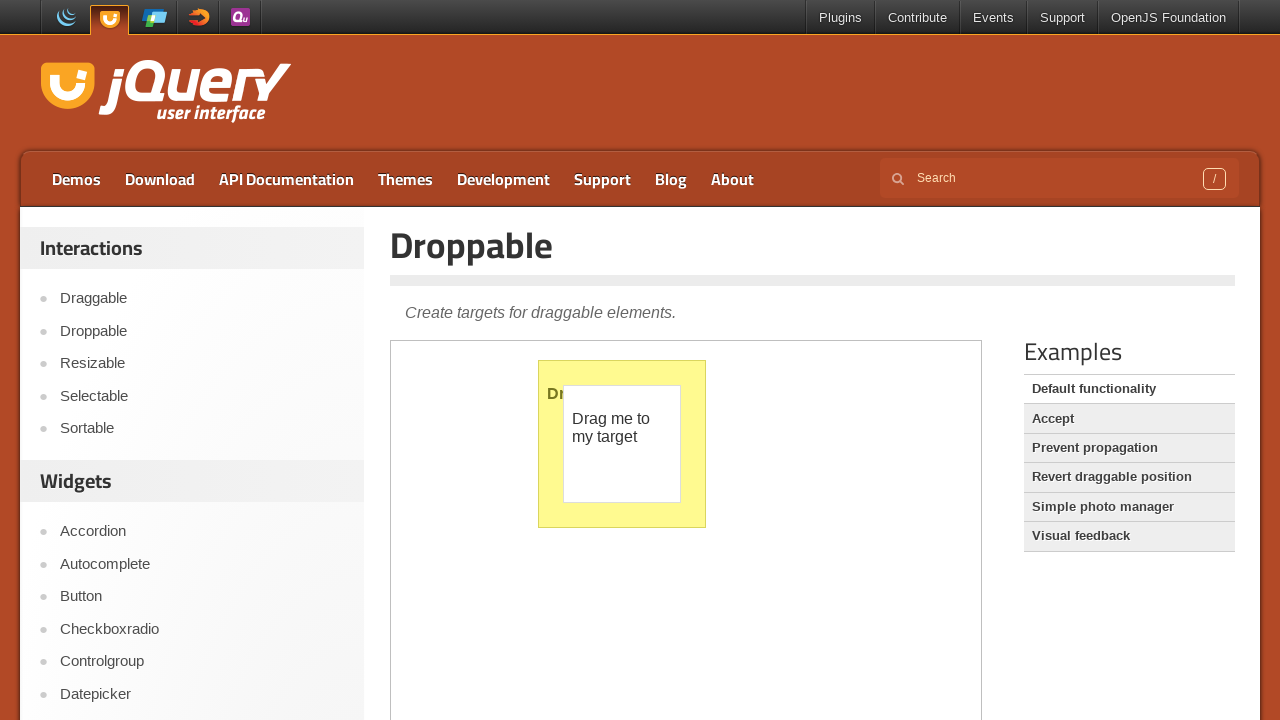

Dragged the draggable element by 25 pixels horizontally at (589, 386)
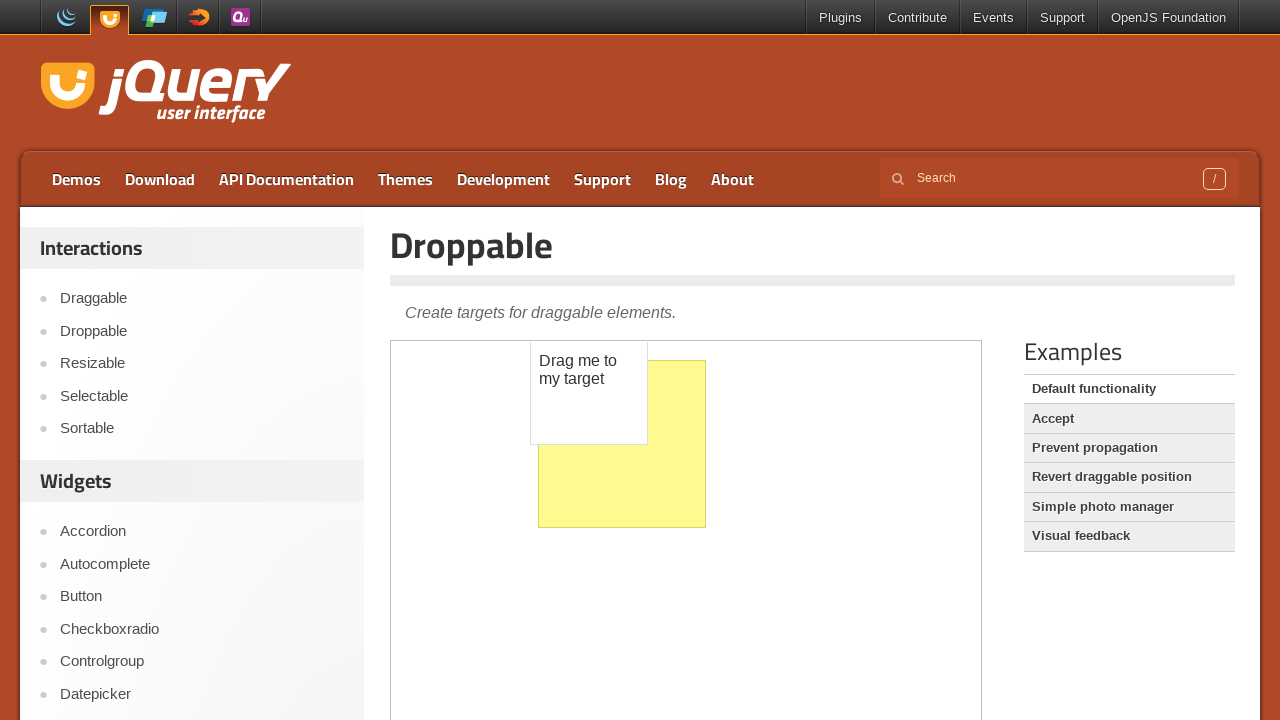

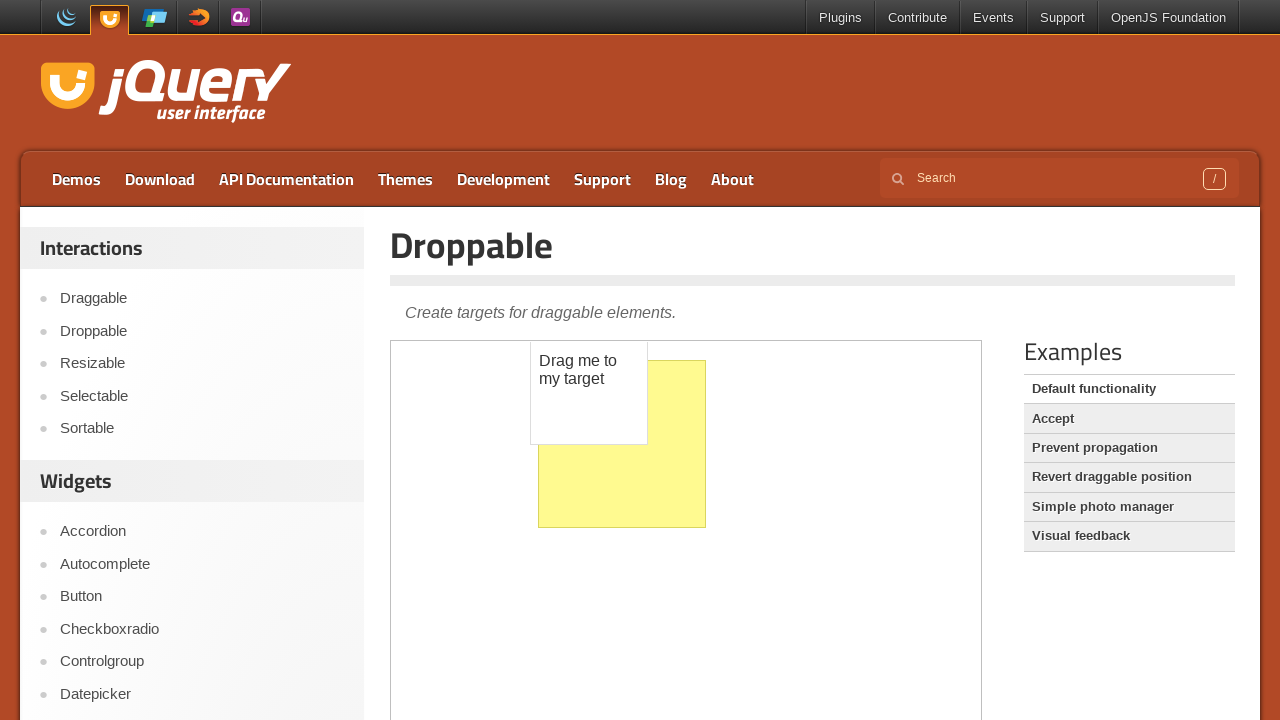